Tests unchecking a pre-checked checkbox and verifying it becomes unselected

Starting URL: http://the-internet.herokuapp.com/checkboxes

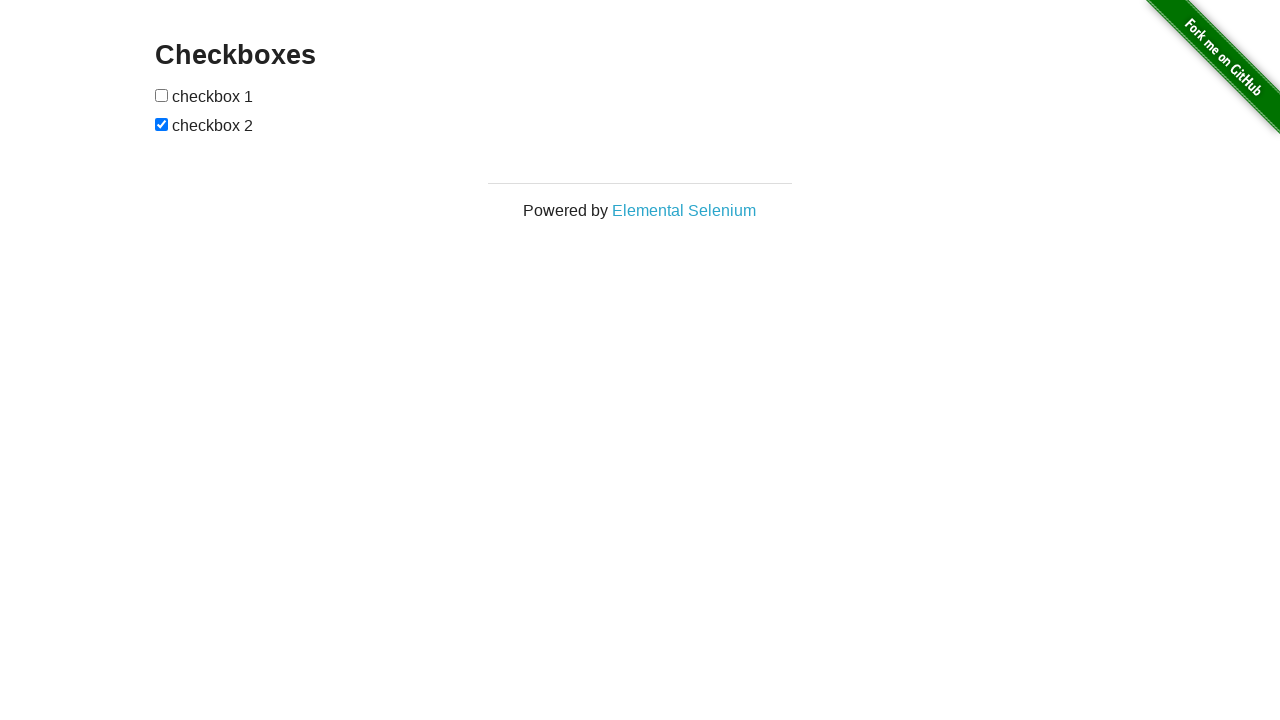

Clicked the second checkbox to uncheck it at (162, 124) on xpath=/html/body/div[2]/div/div/form/input[2]
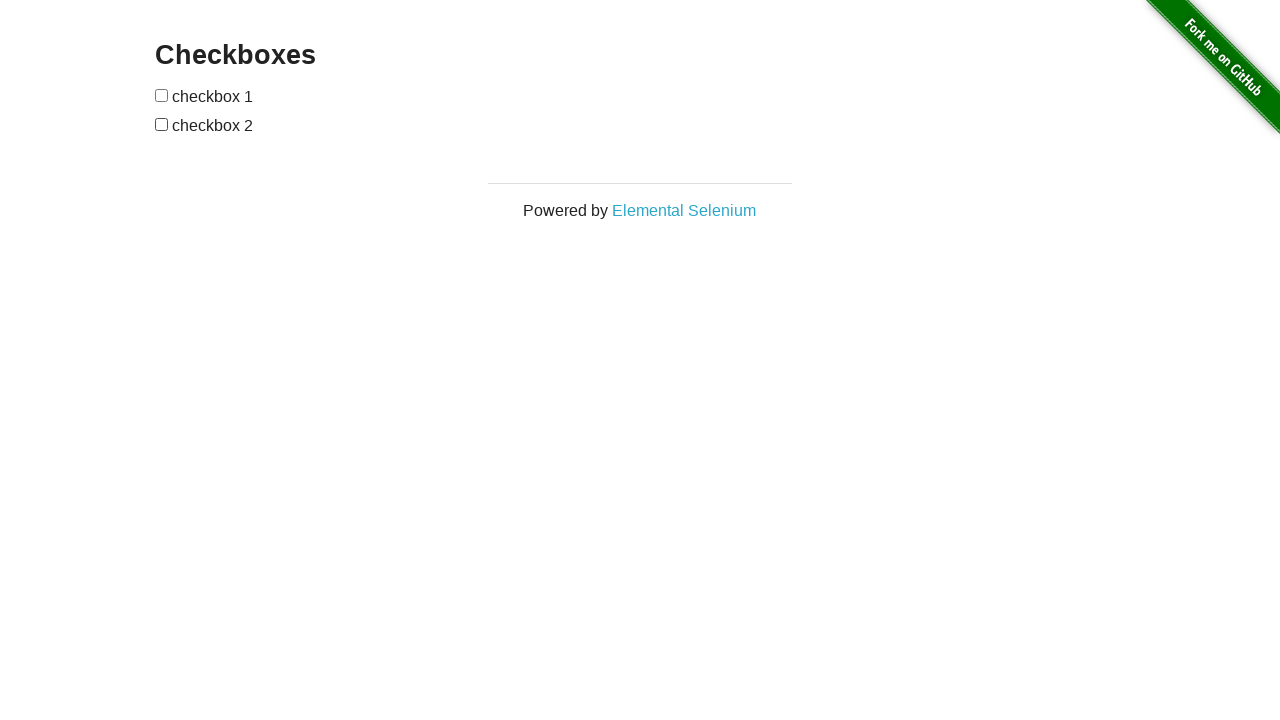

Located second checkbox element
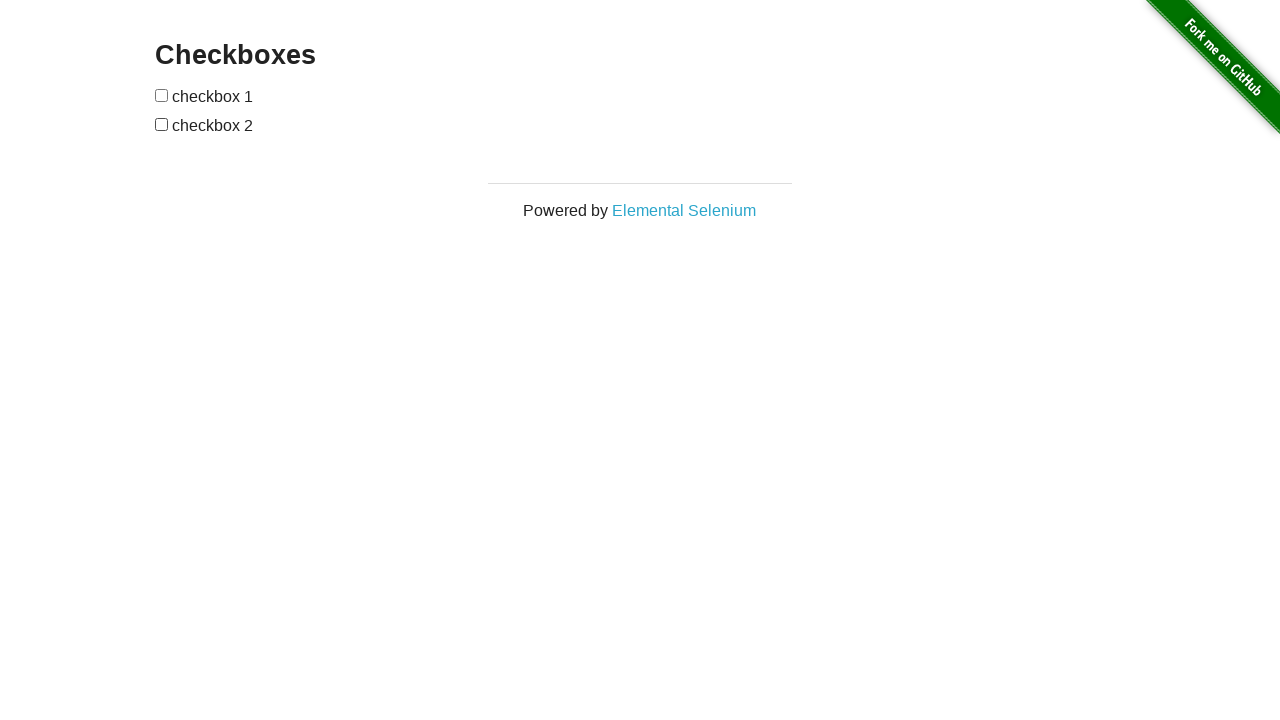

Verified second checkbox is unchecked
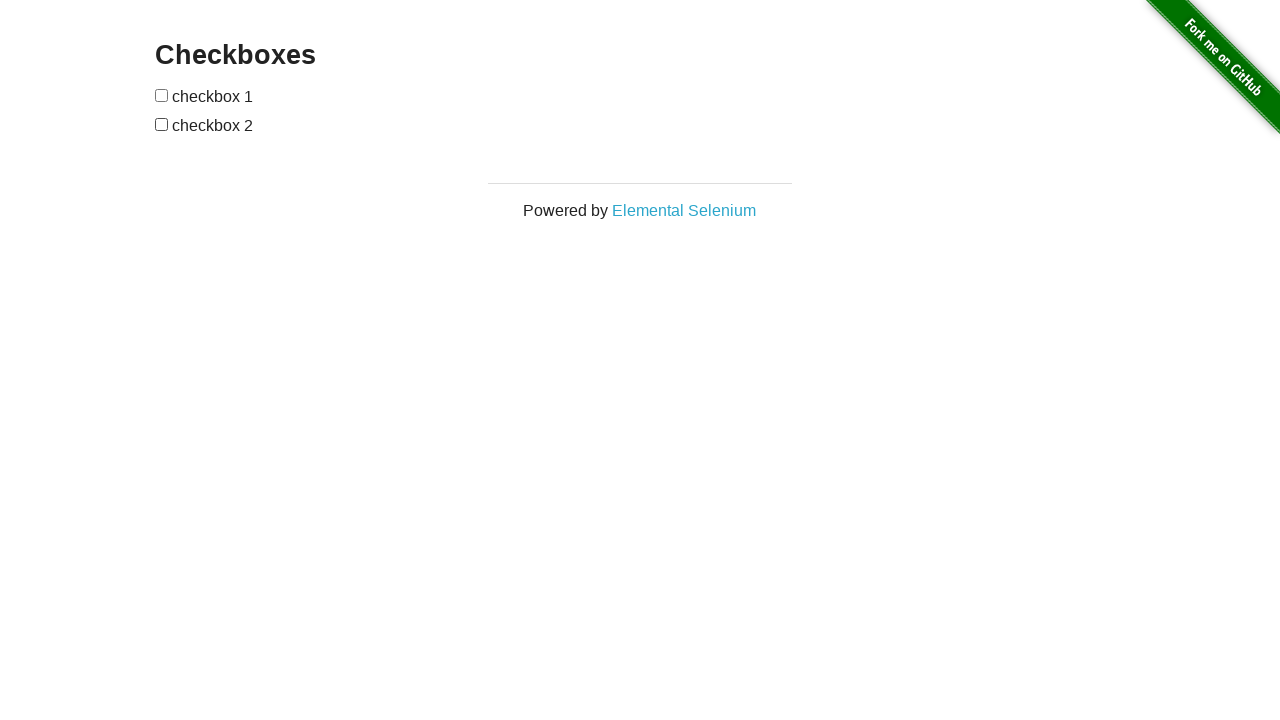

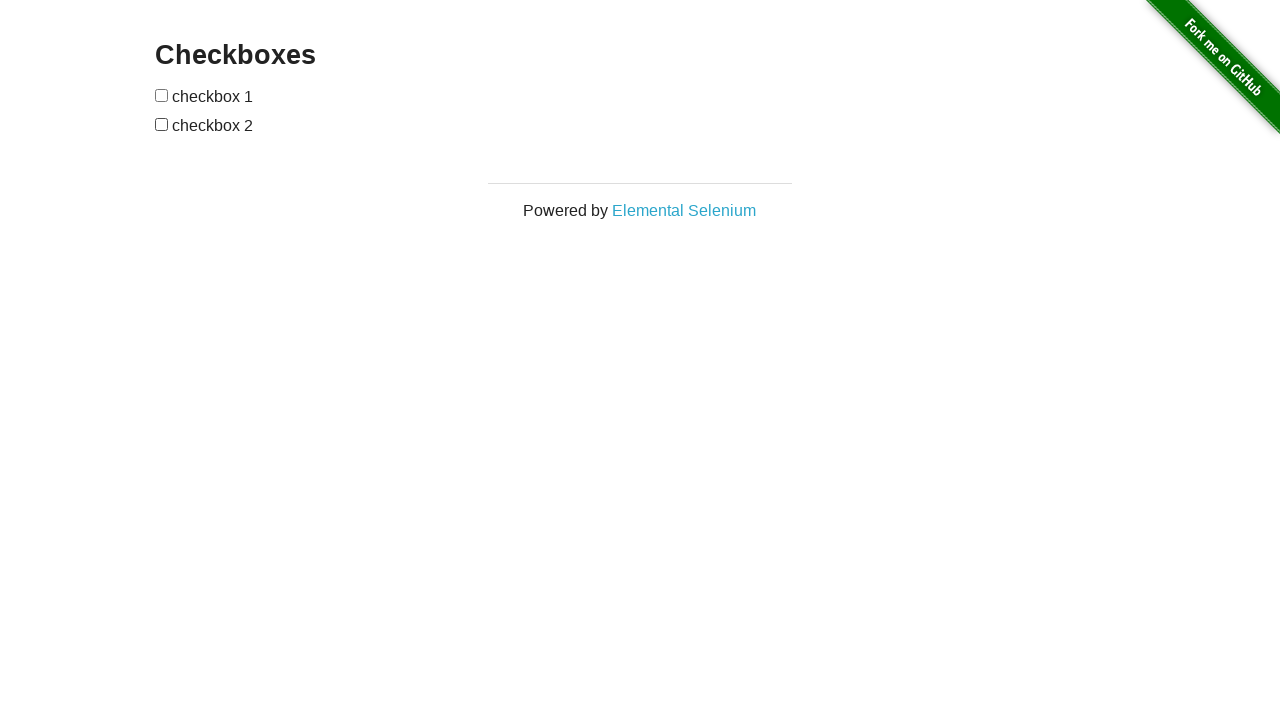